Tests radio button functionality by iterating through all radio buttons in a group and clicking each one sequentially

Starting URL: http://echoecho.com/htmlforms10.htm

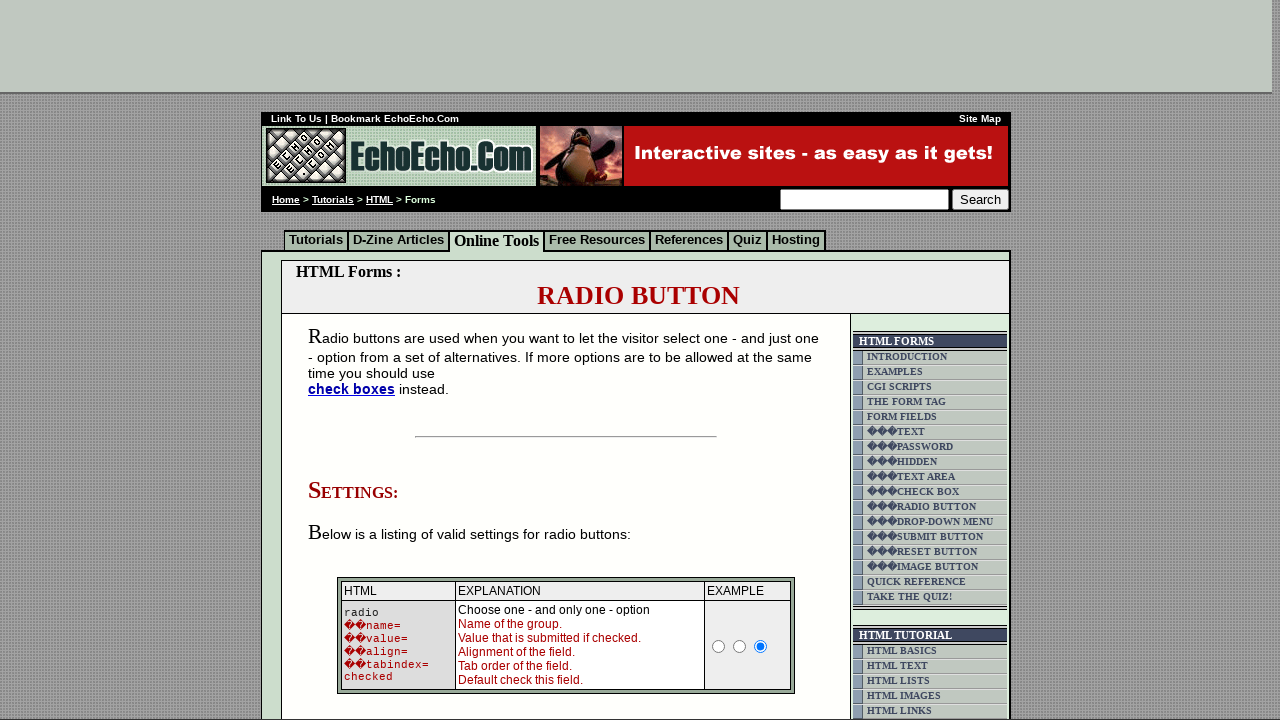

Waited for radio buttons to be present on the page
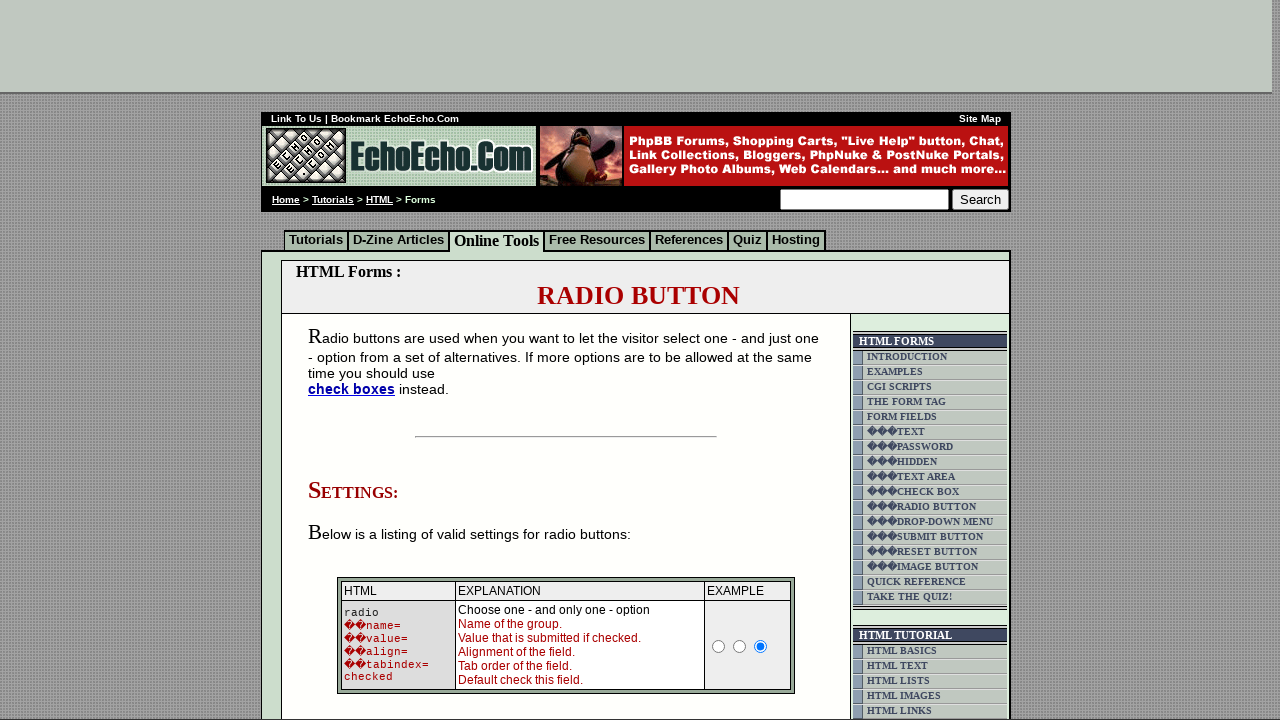

Located all radio buttons in group1
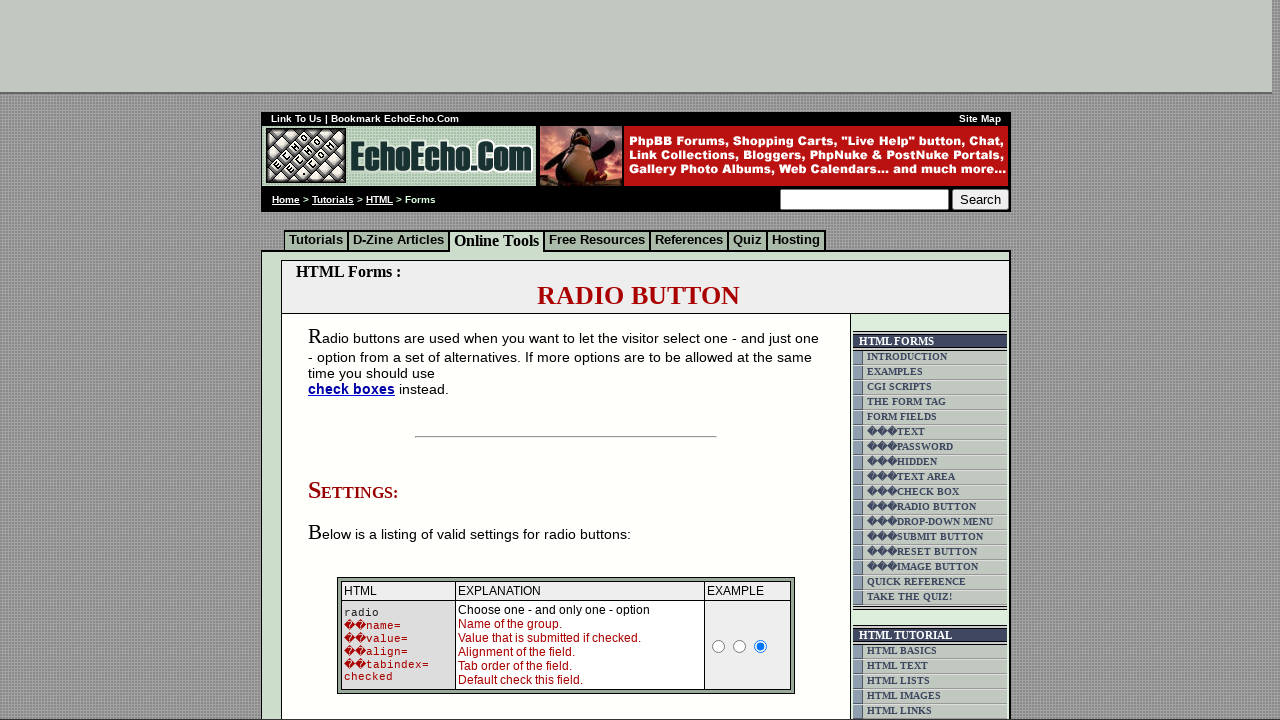

Counted 3 radio buttons in the group
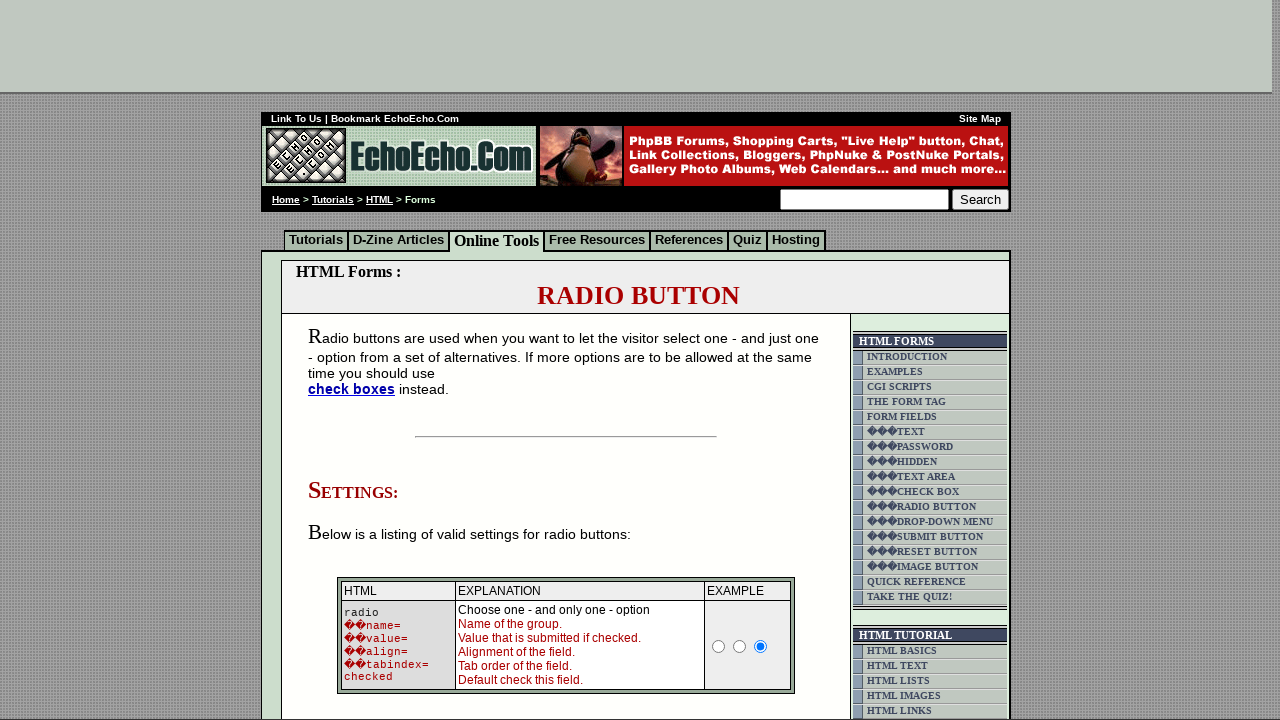

Clicked radio button 1 of 3 at (356, 360) on input[name='group1'] >> nth=0
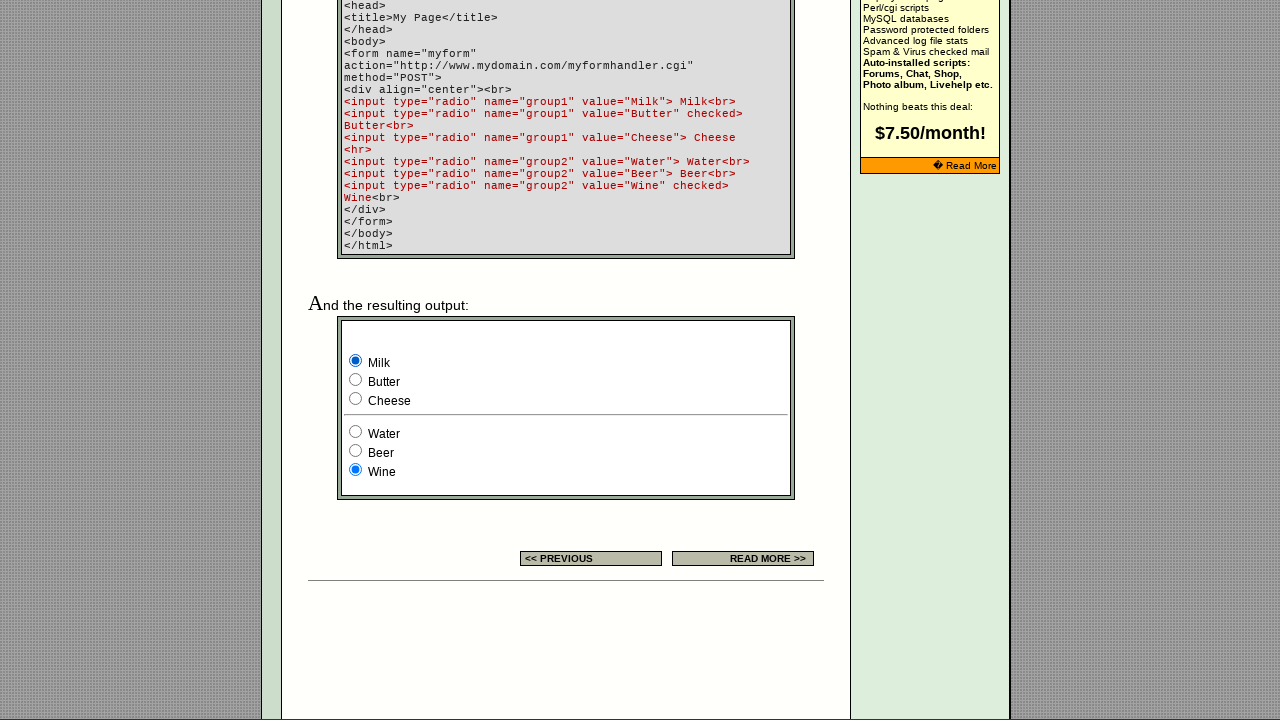

Clicked radio button 2 of 3 at (356, 380) on input[name='group1'] >> nth=1
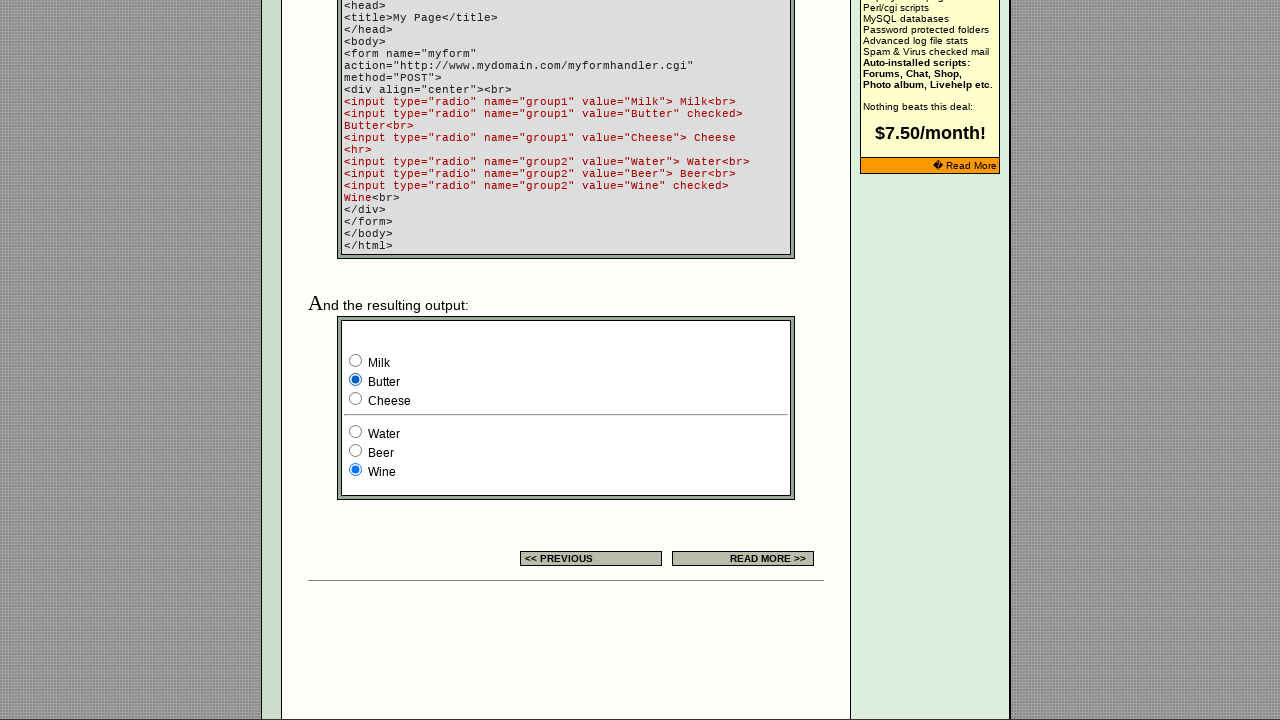

Clicked radio button 3 of 3 at (356, 398) on input[name='group1'] >> nth=2
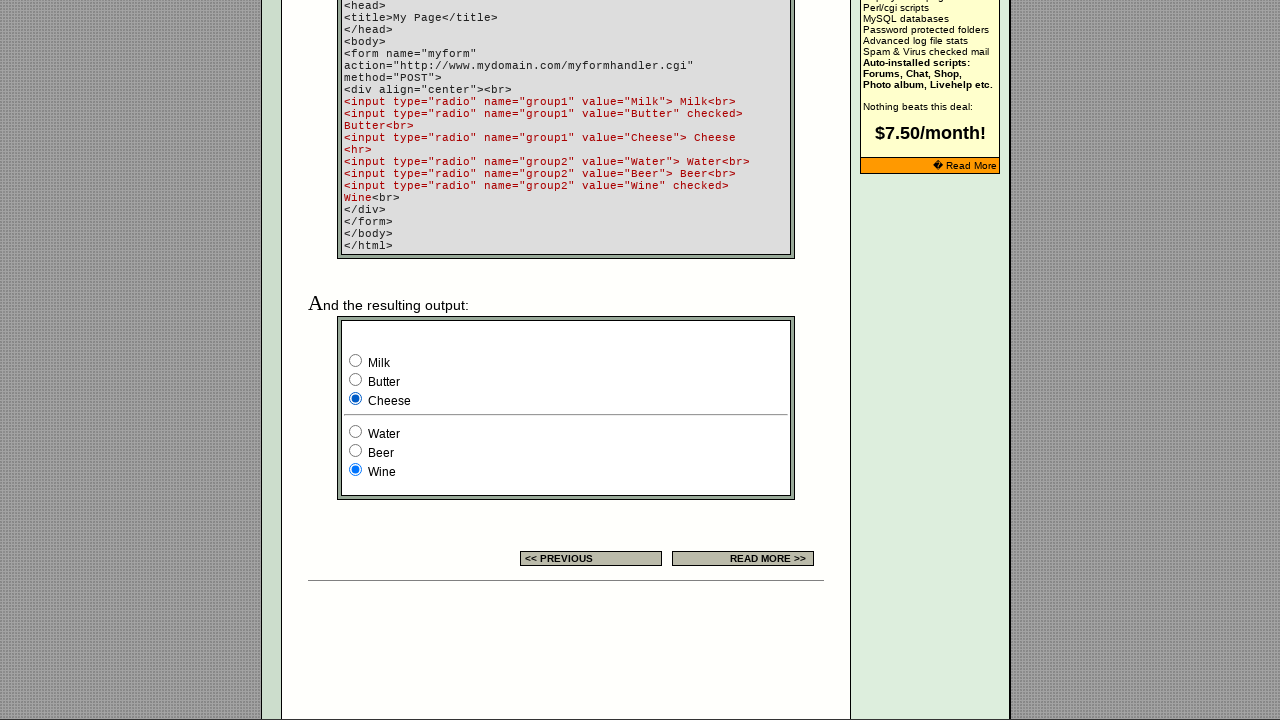

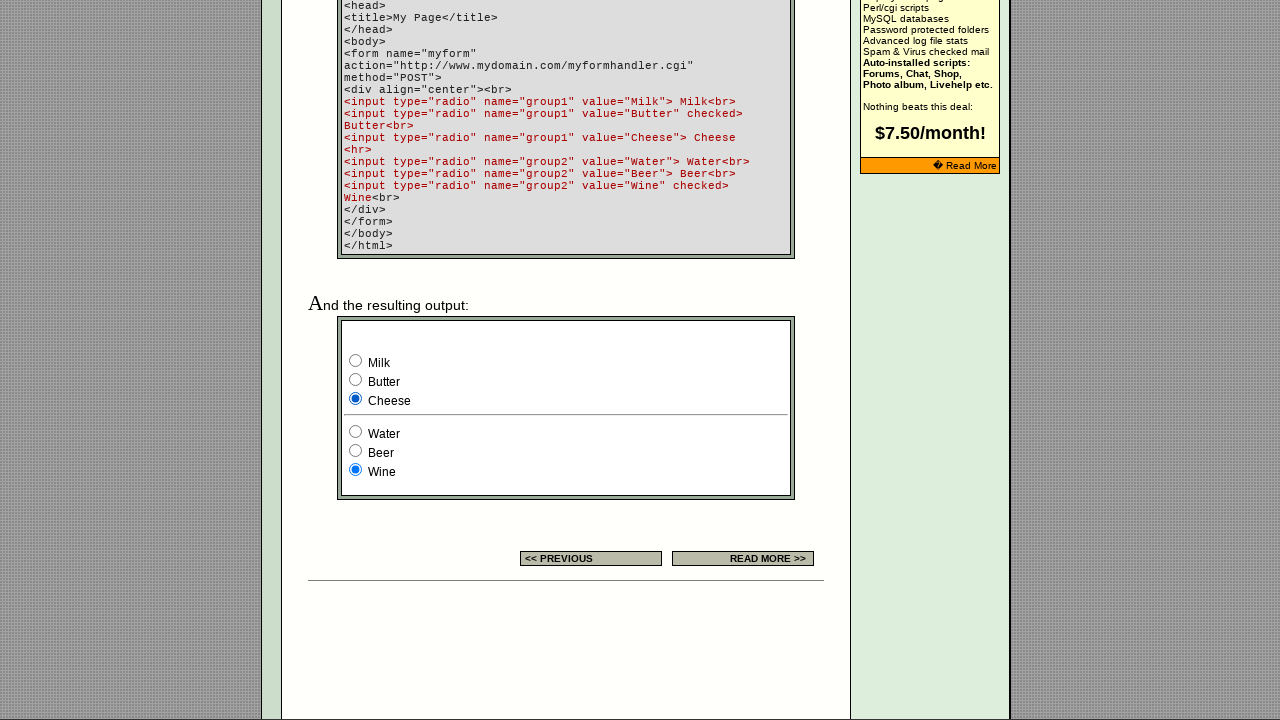